Tests confirmation alert by clicking button, dismissing the confirmation dialog, and verifying the result message

Starting URL: https://demoqa.com/alerts

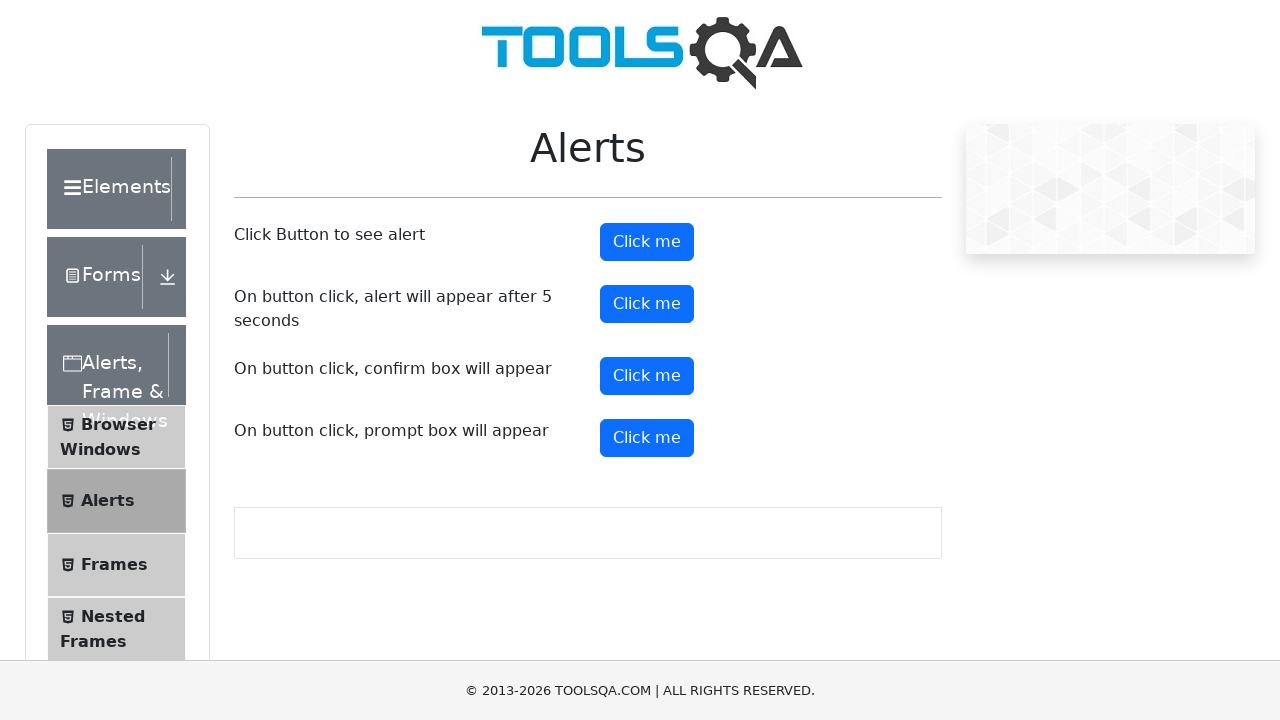

Set up dialog handler to dismiss confirmation alerts
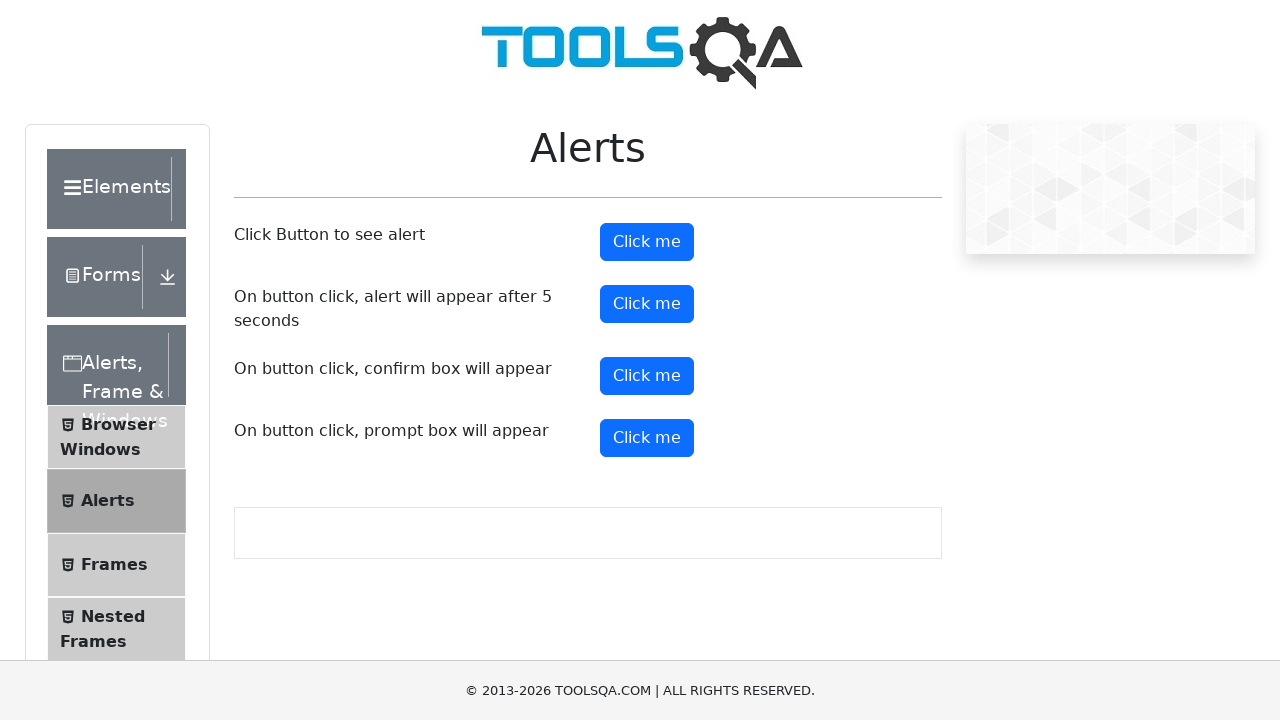

Clicked confirmation button to trigger alert at (647, 376) on button#confirmButton
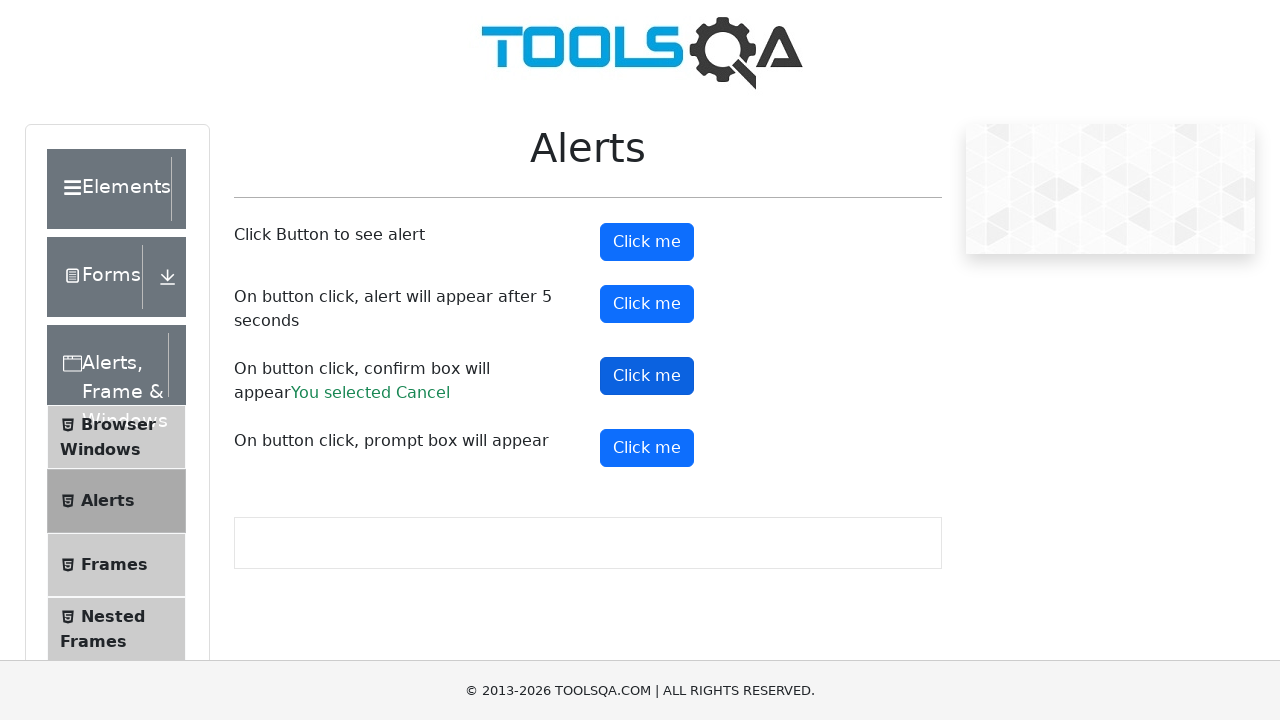

Confirmation dialog was dismissed and result message appeared
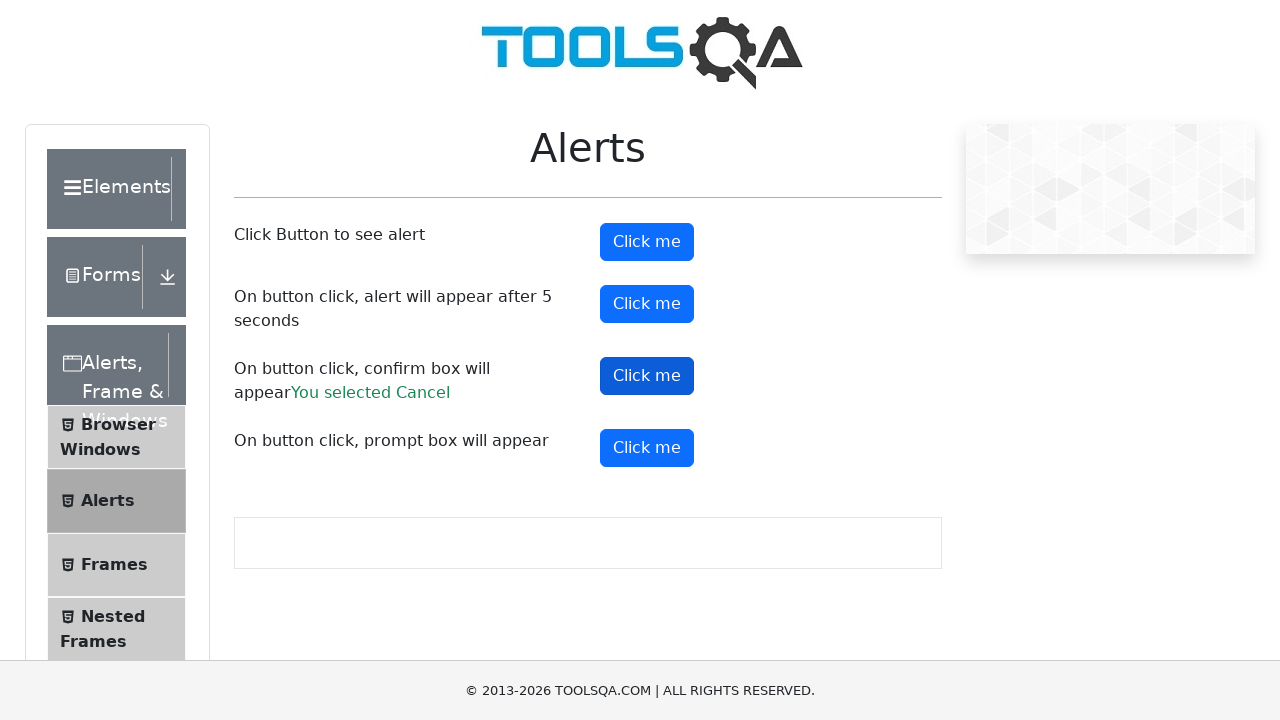

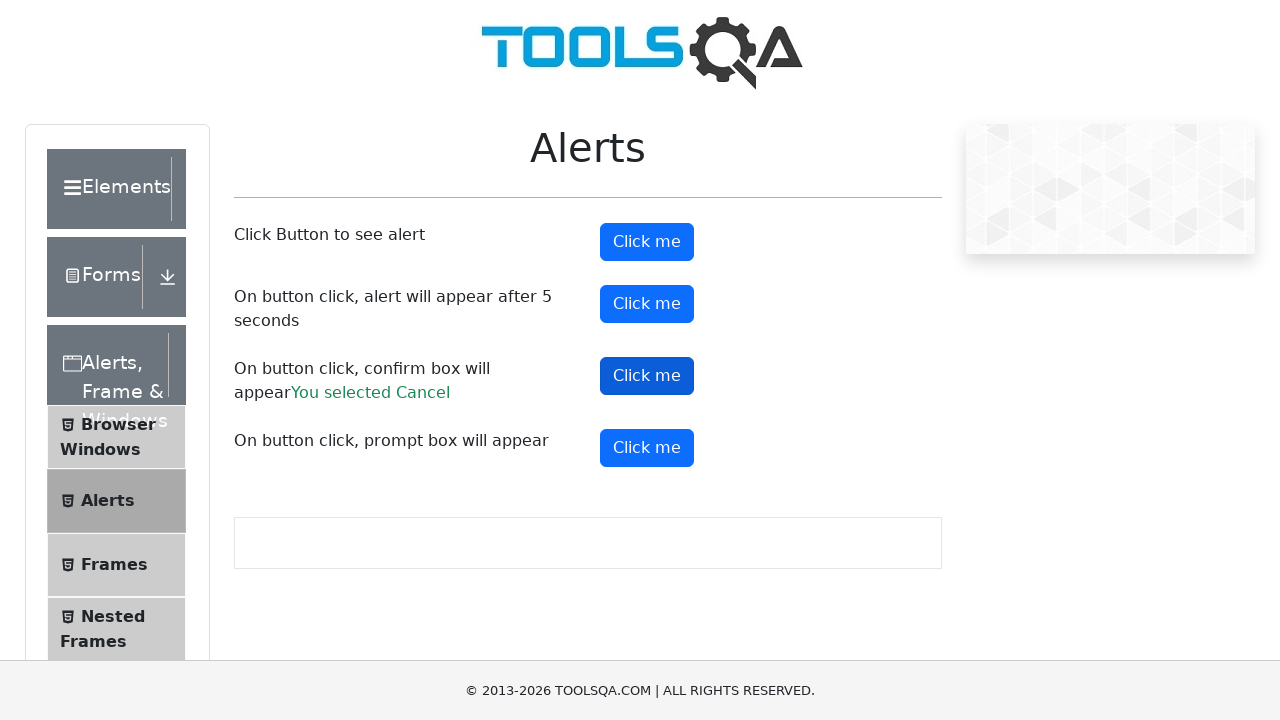